Tests that selecting the Impressive radio button displays the appropriate message

Starting URL: https://demoqa.com/elements

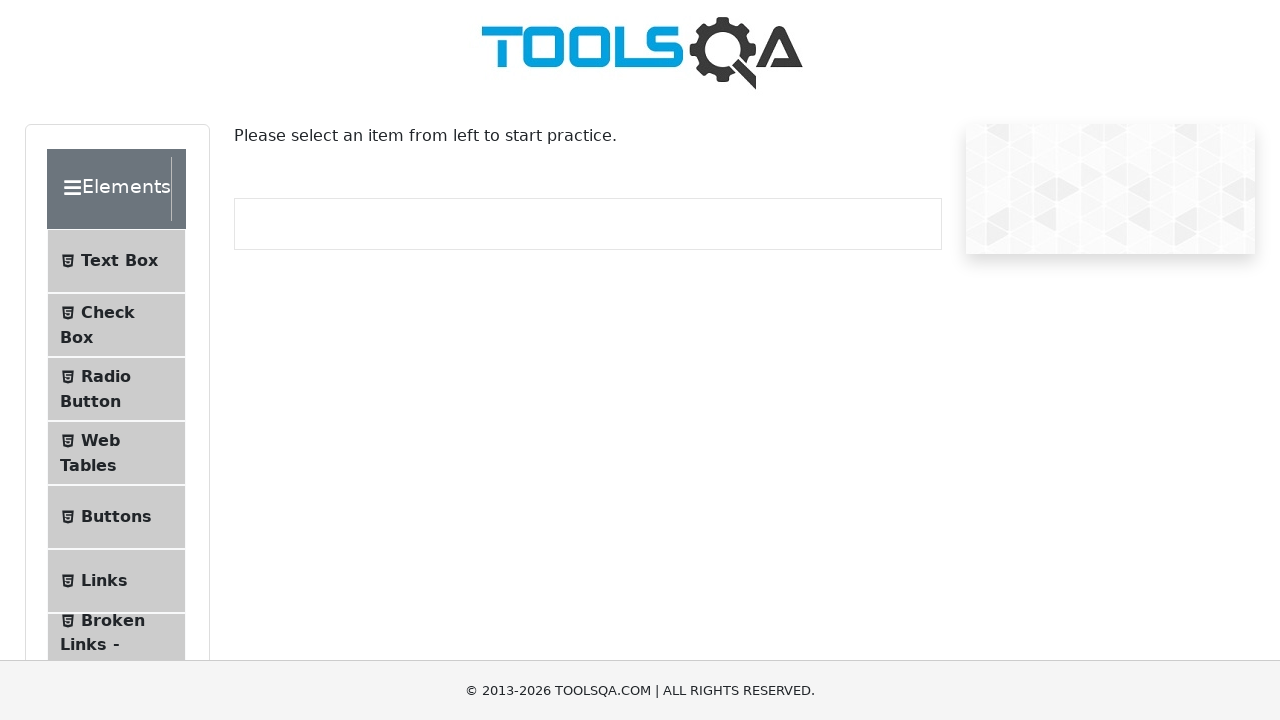

Clicked on Radio Button menu item at (116, 389) on #item-2
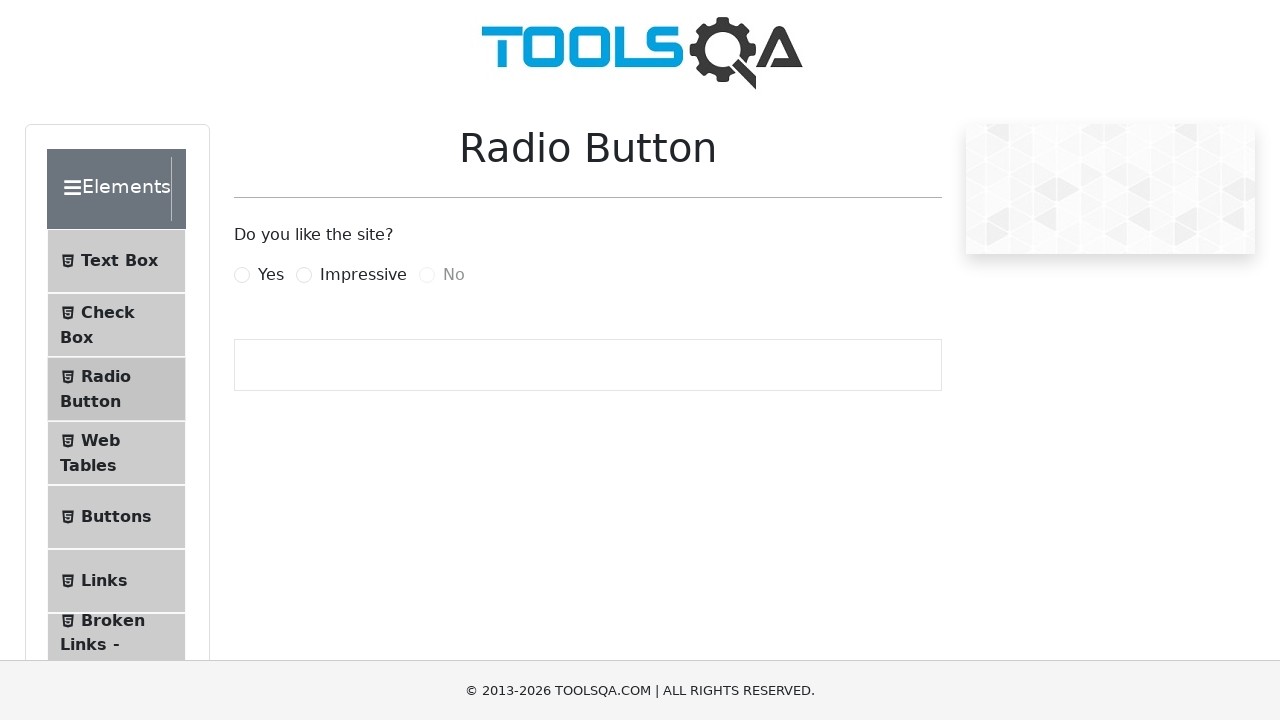

Selected Impressive radio button at (363, 275) on [for=impressiveRadio]
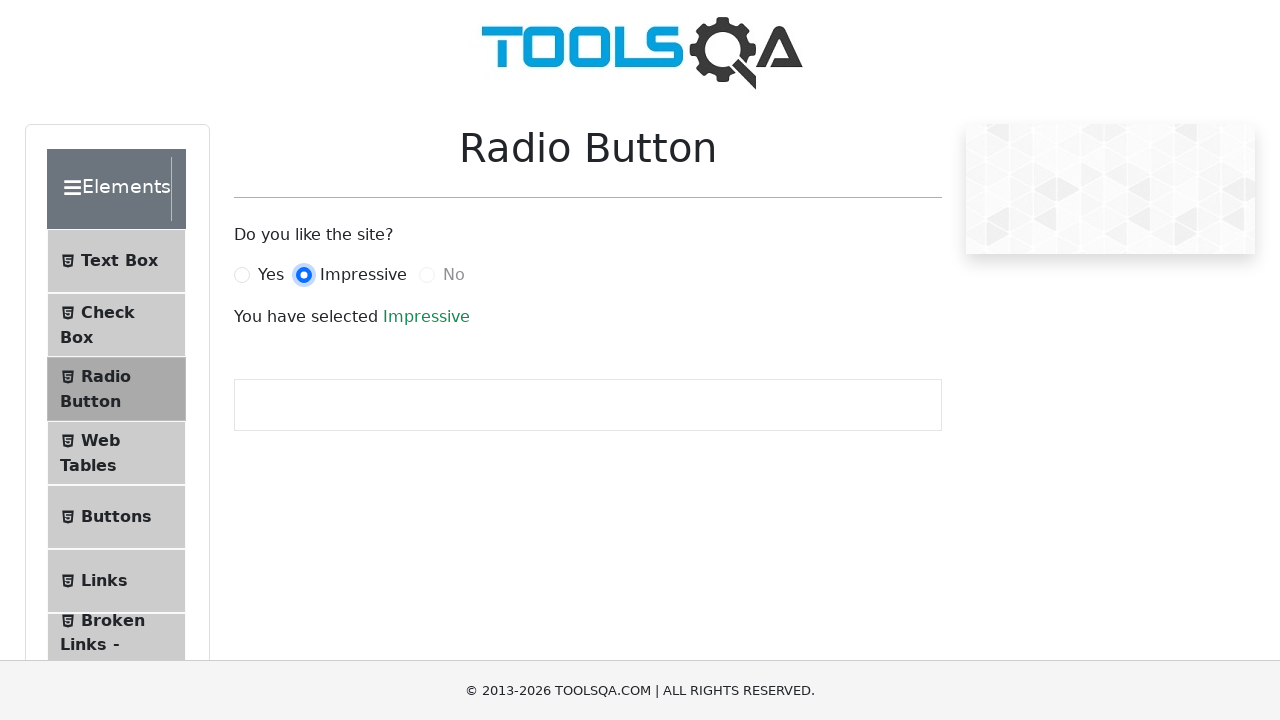

Verified 'You have selected Impressive' message is displayed
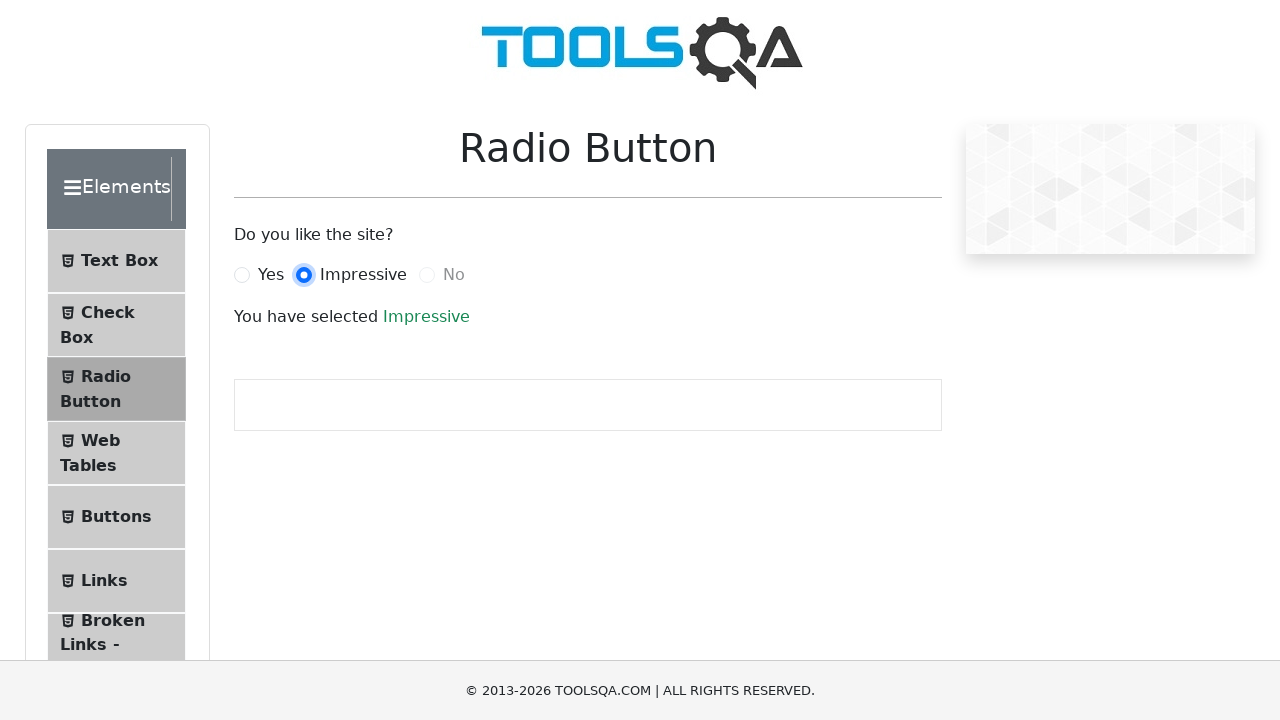

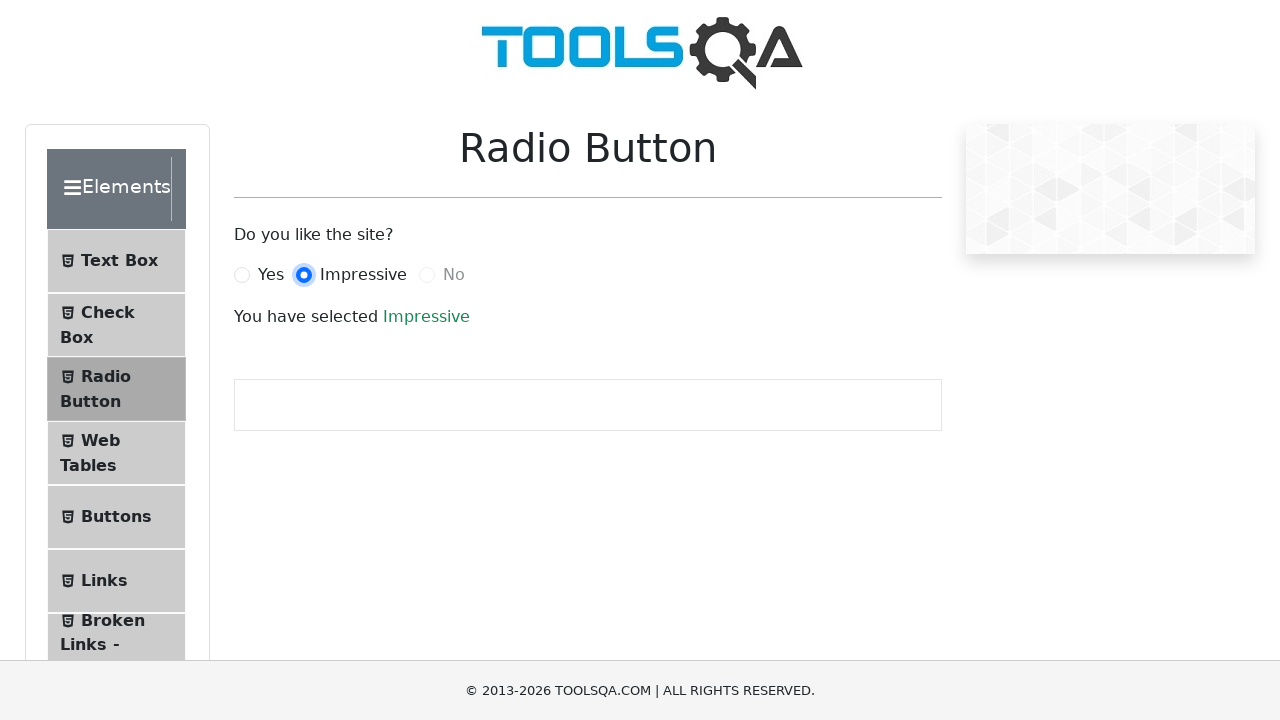